Tests file download functionality by clicking on a download link for a sample zip file

Starting URL: http://the-internet.herokuapp.com/download

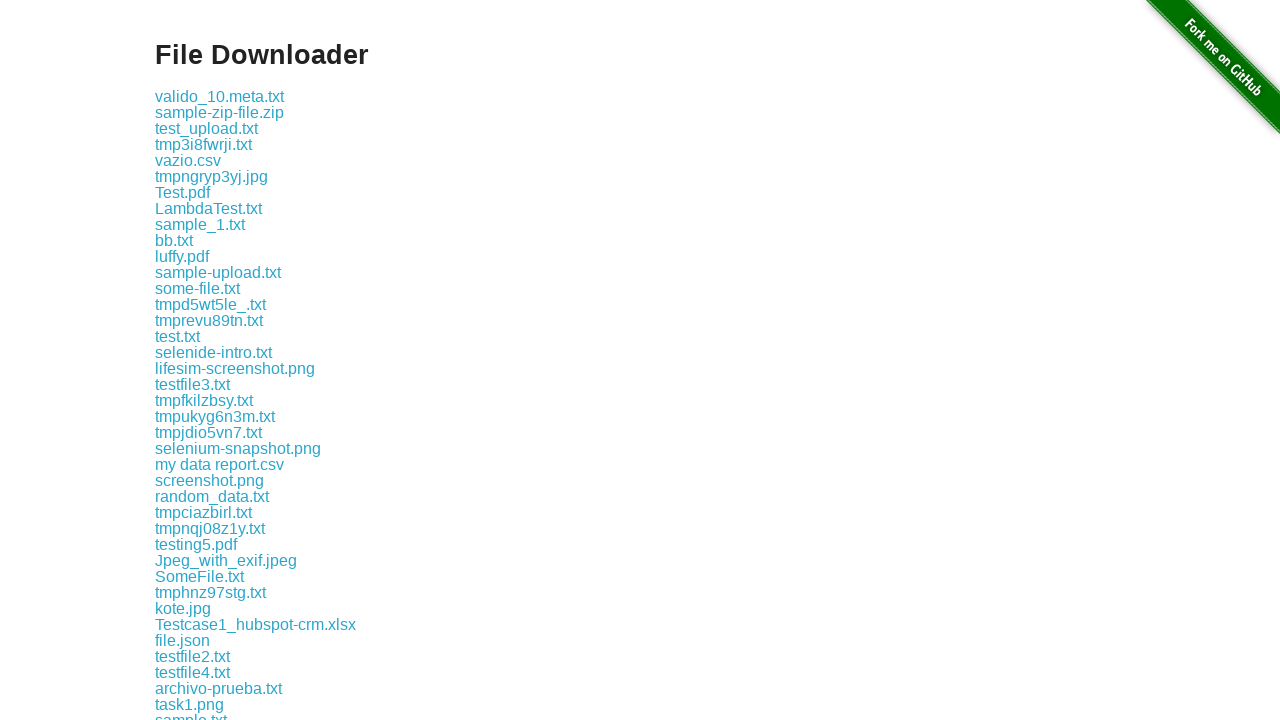

Clicked on sample-zip-file.zip download link at (220, 112) on a:has-text('sample-zip-file.zip')
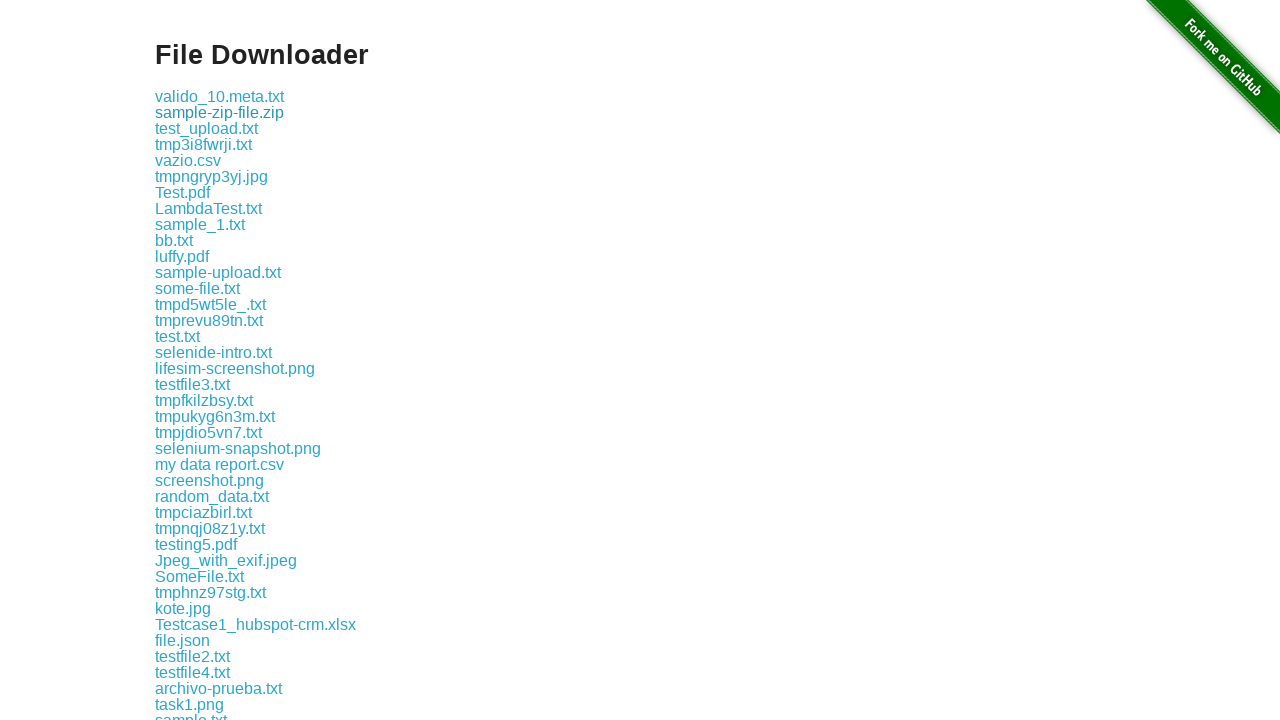

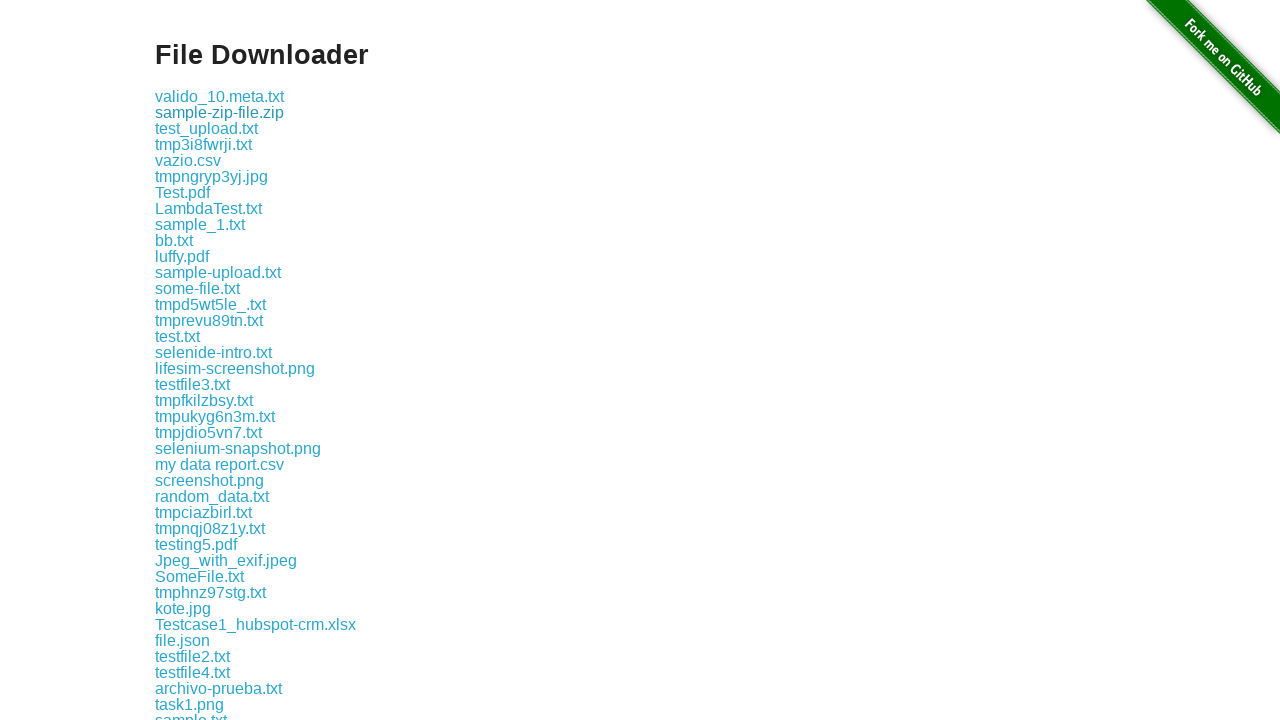